Tests that the currently applied filter link is highlighted with the selected class

Starting URL: https://demo.playwright.dev/todomvc

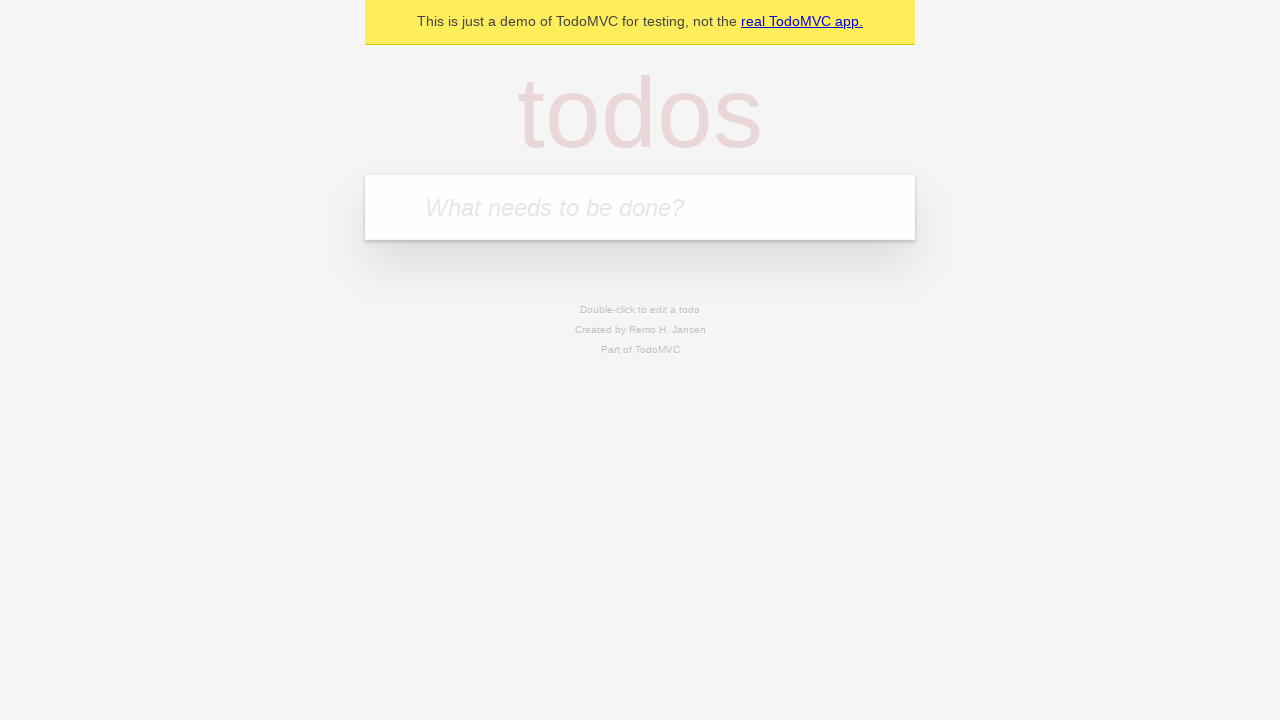

Filled todo input with 'buy some cheese' on internal:attr=[placeholder="What needs to be done?"i]
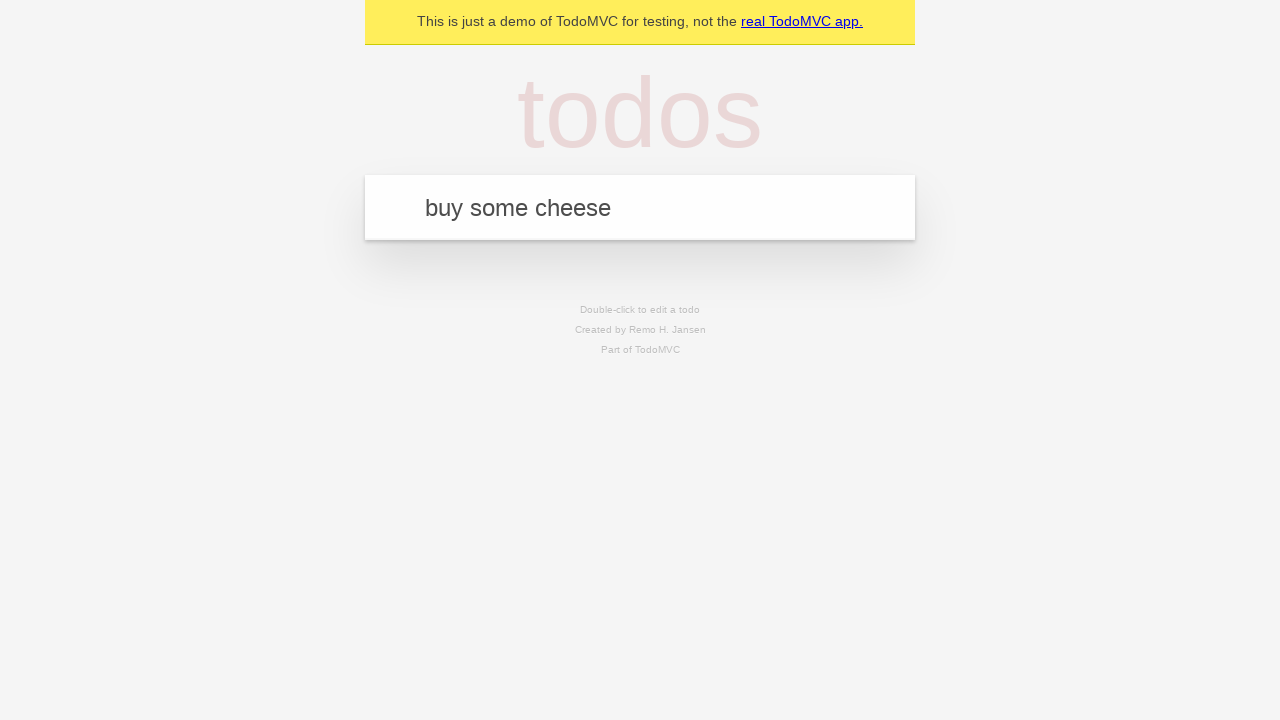

Pressed Enter to add first todo on internal:attr=[placeholder="What needs to be done?"i]
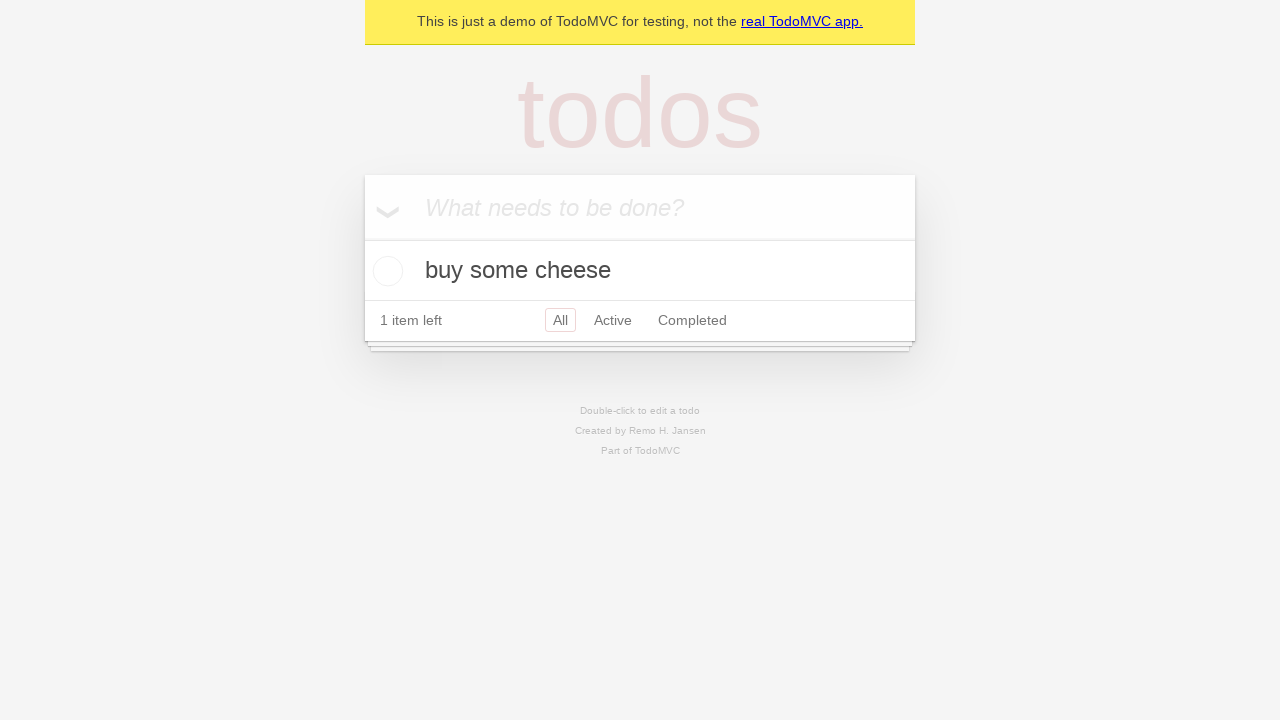

Filled todo input with 'feed the cat' on internal:attr=[placeholder="What needs to be done?"i]
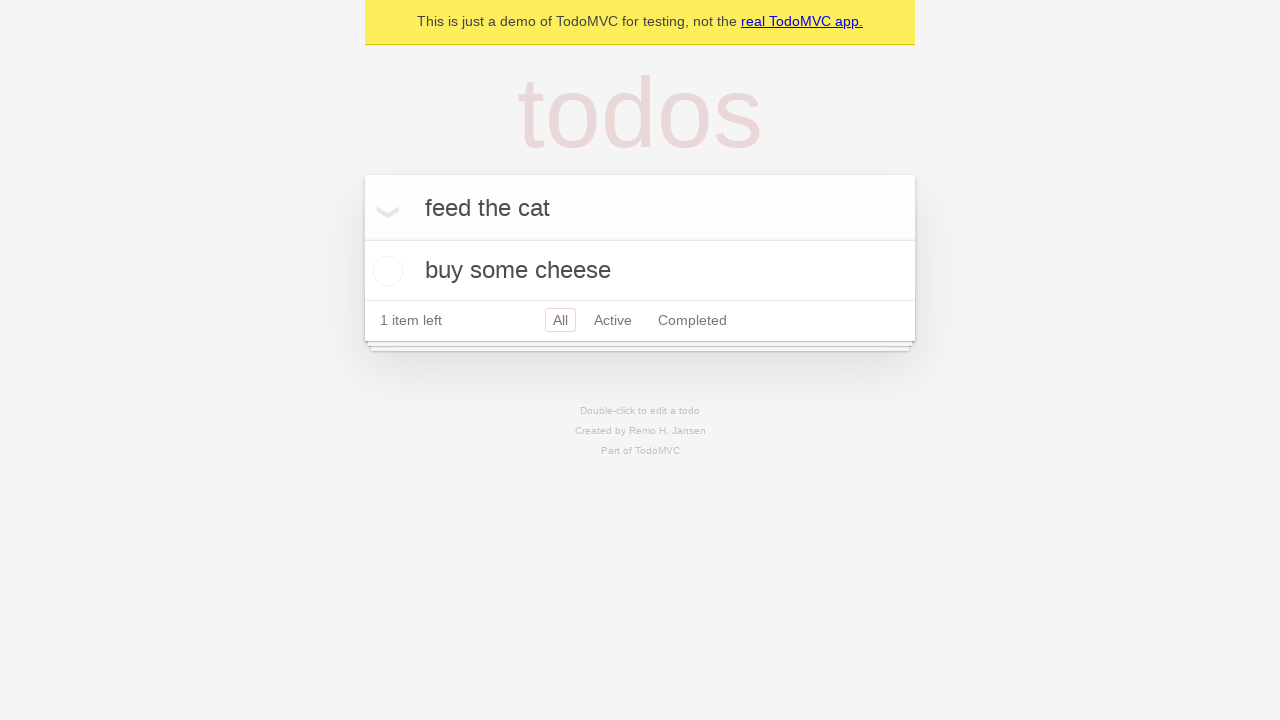

Pressed Enter to add second todo on internal:attr=[placeholder="What needs to be done?"i]
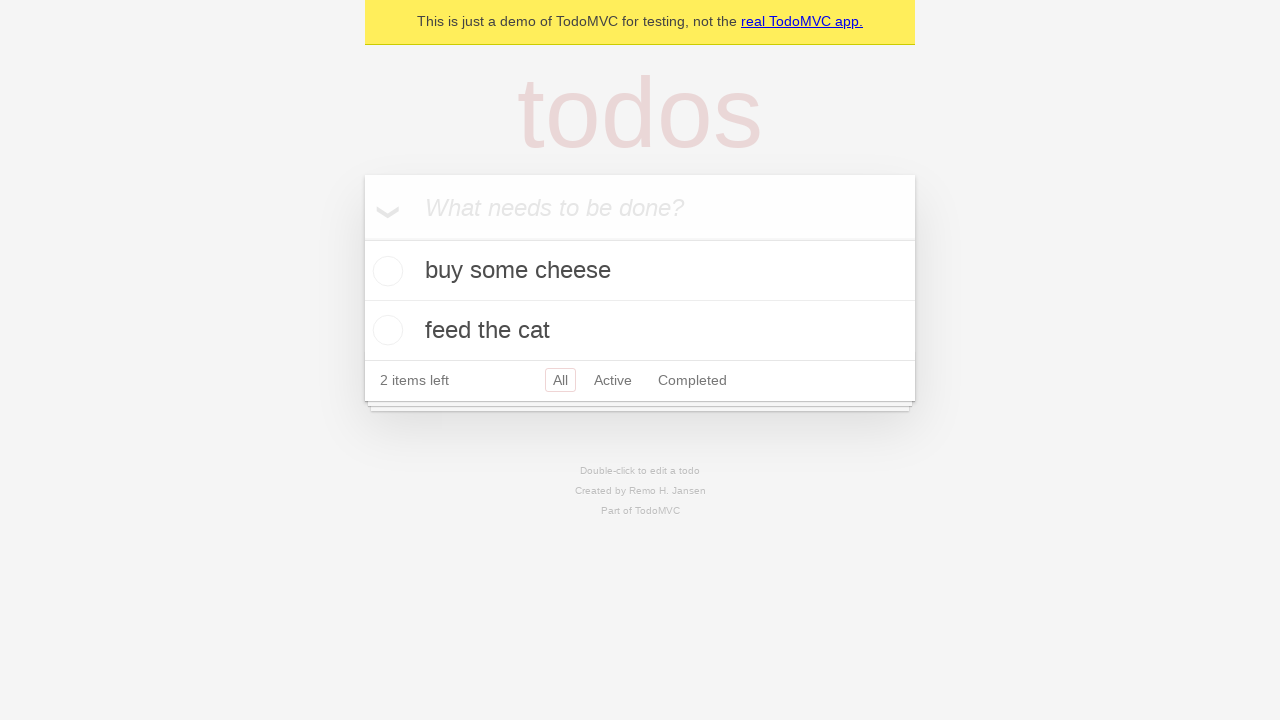

Filled todo input with 'book a doctors appointment' on internal:attr=[placeholder="What needs to be done?"i]
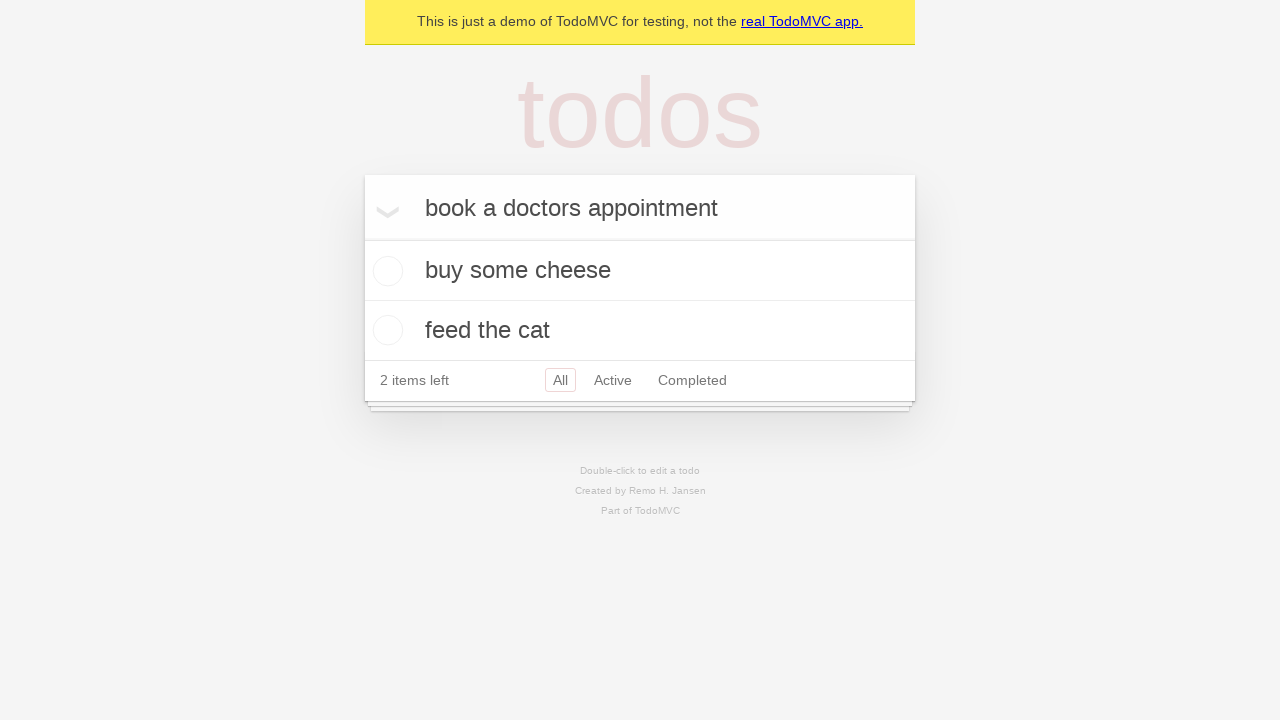

Pressed Enter to add third todo on internal:attr=[placeholder="What needs to be done?"i]
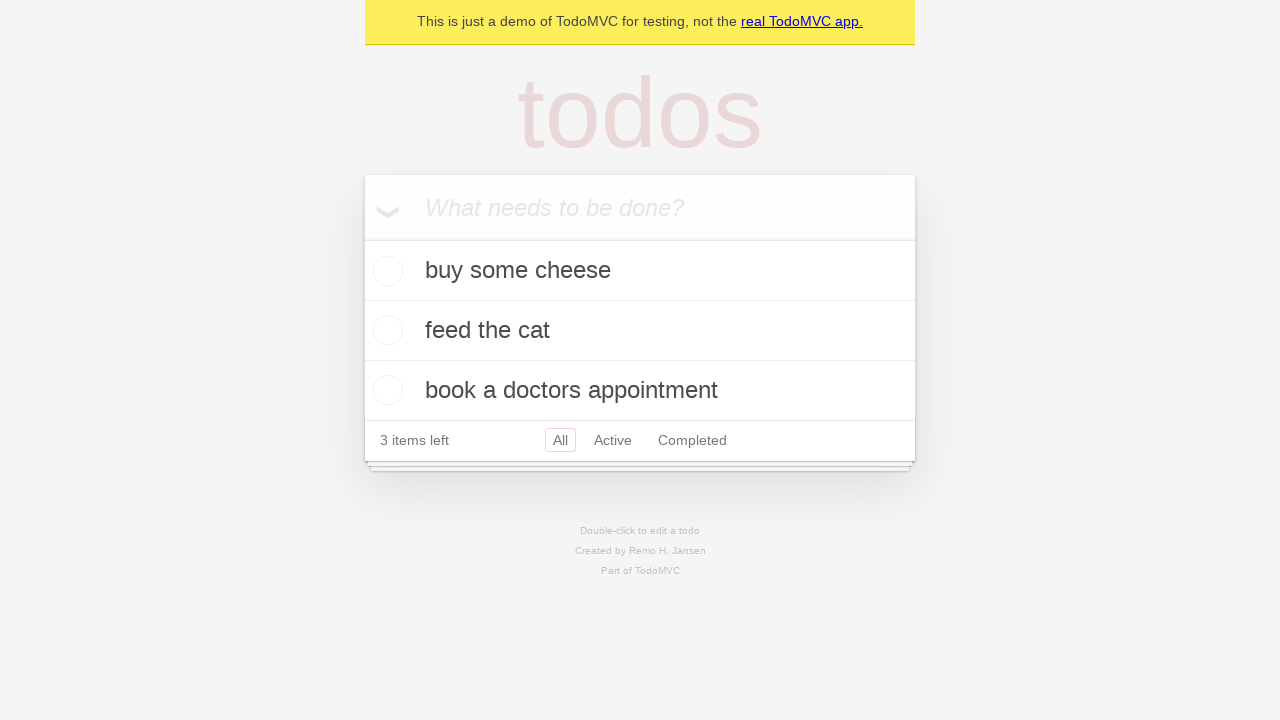

Clicked Active filter link at (613, 440) on internal:role=link[name="Active"i]
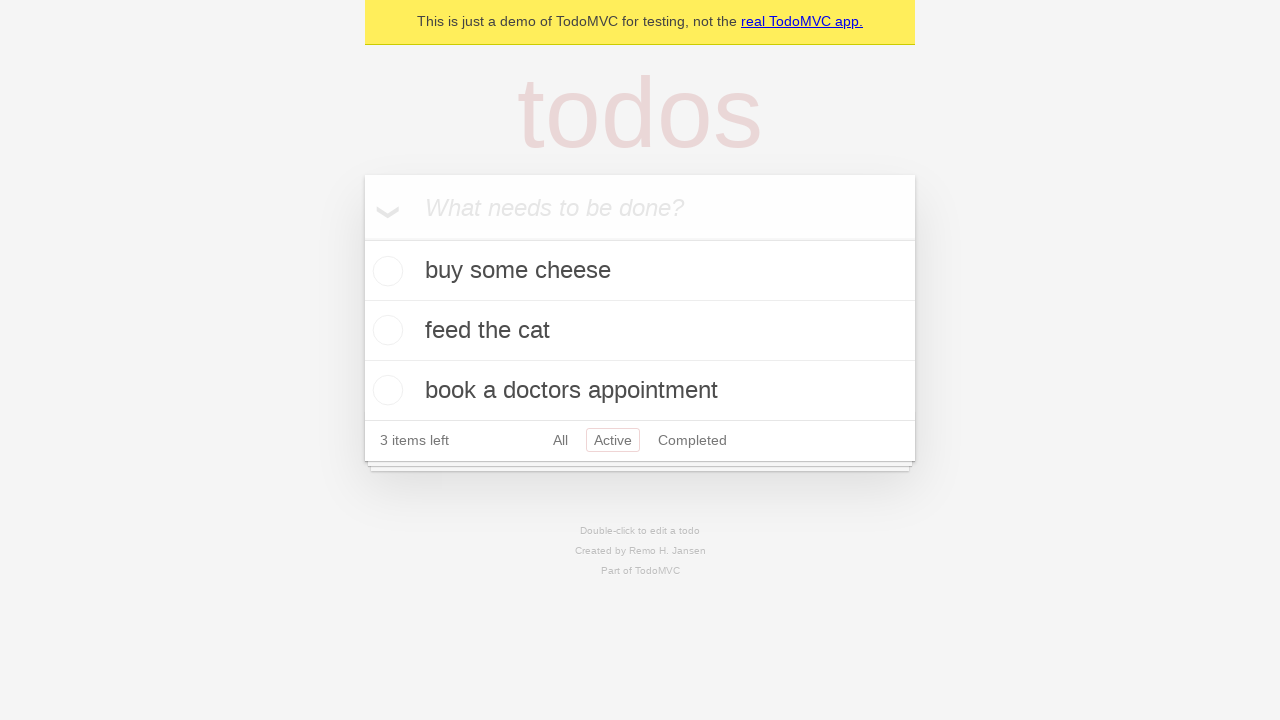

Clicked Completed filter link to test if it highlights with selected class at (692, 440) on internal:role=link[name="Completed"i]
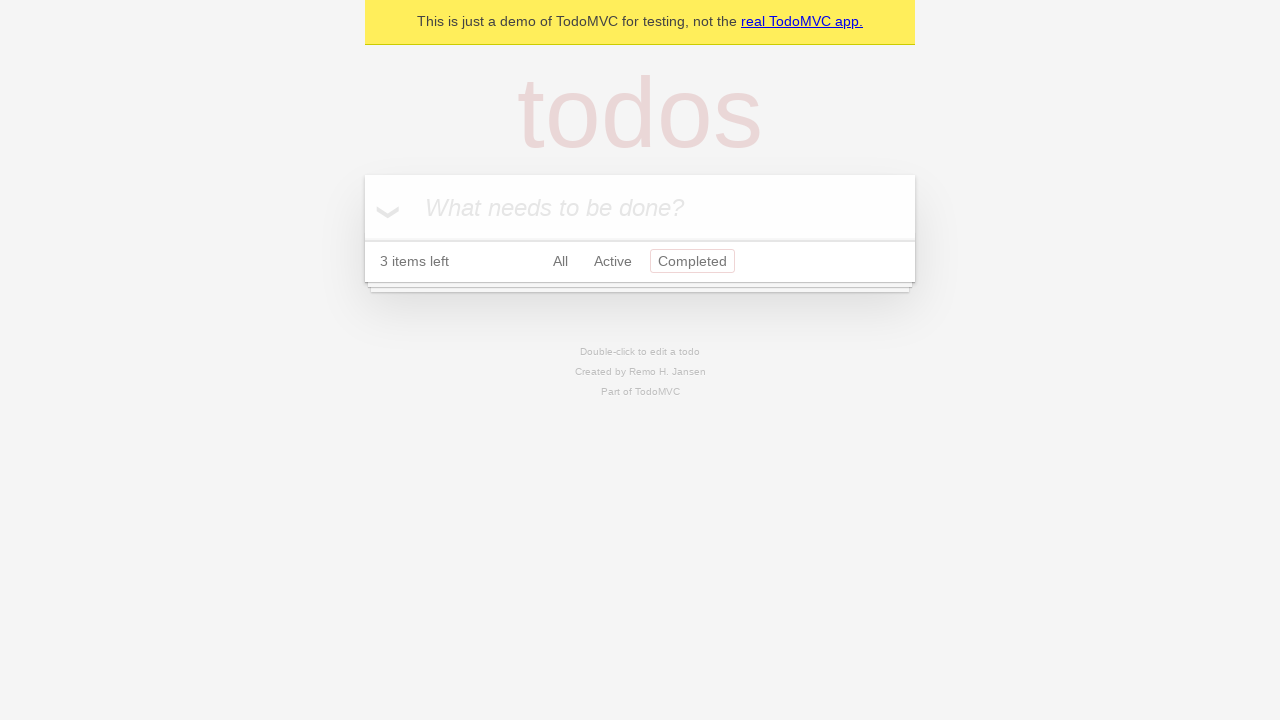

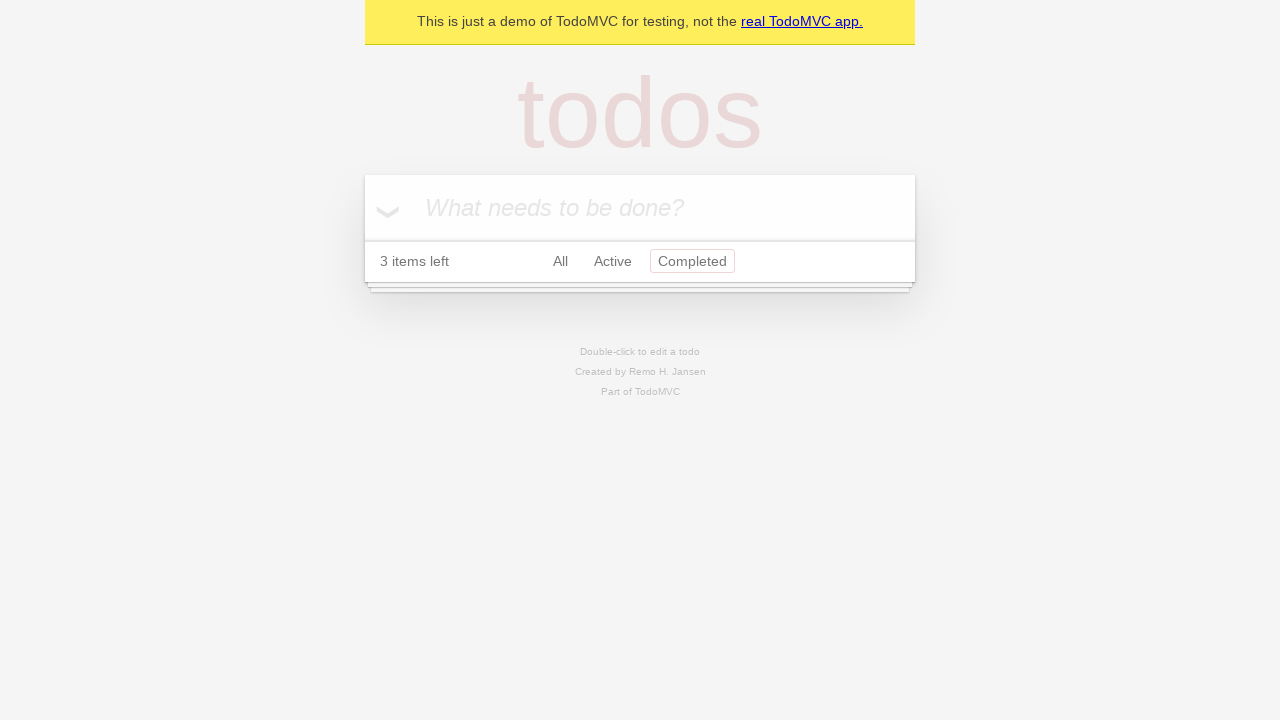